Tests FAQ accordion functionality by clicking on the same-day order question and verifying the answer text is displayed

Starting URL: https://qa-scooter.praktikum-services.ru/

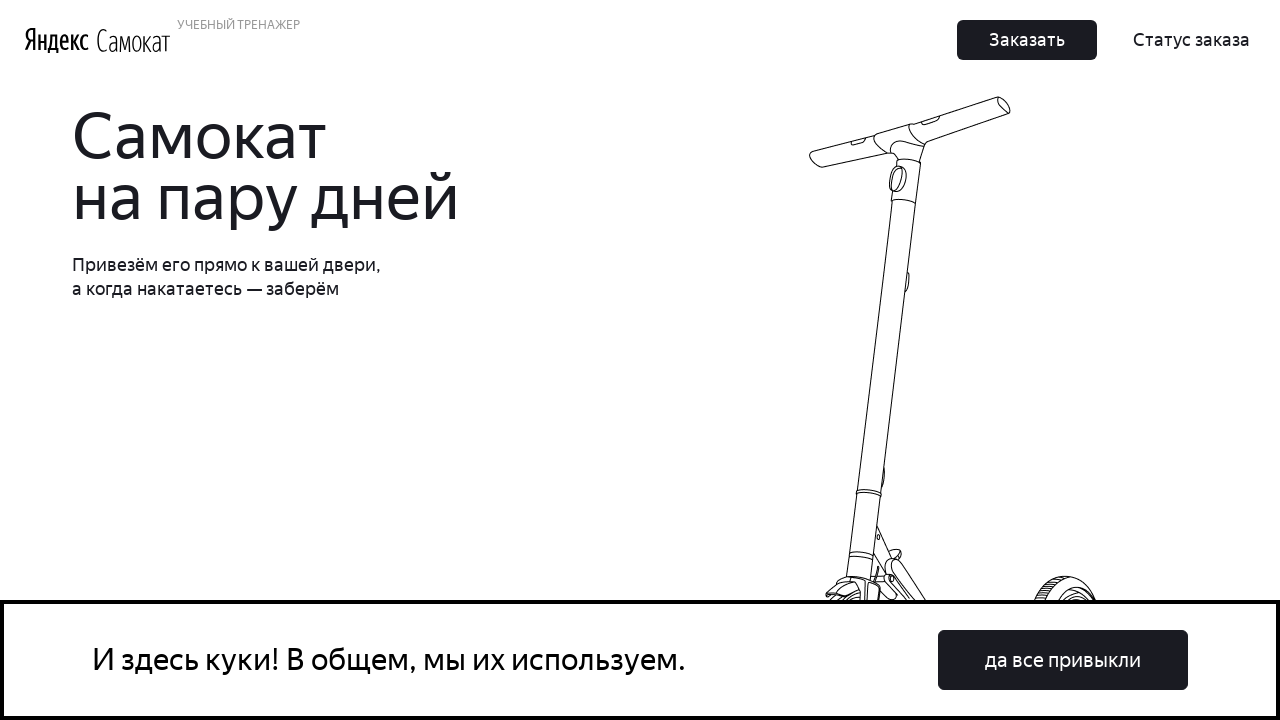

Waited for page to load (domcontentloaded)
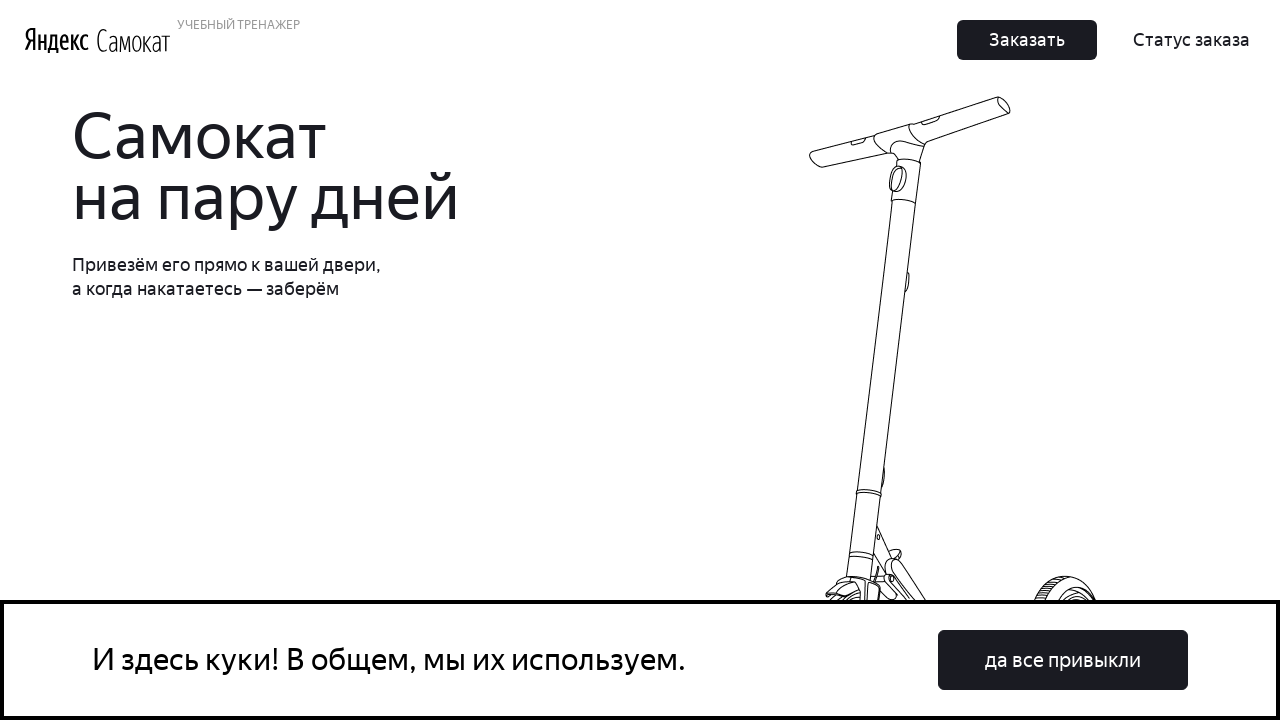

Scrolled same-day order FAQ question into view
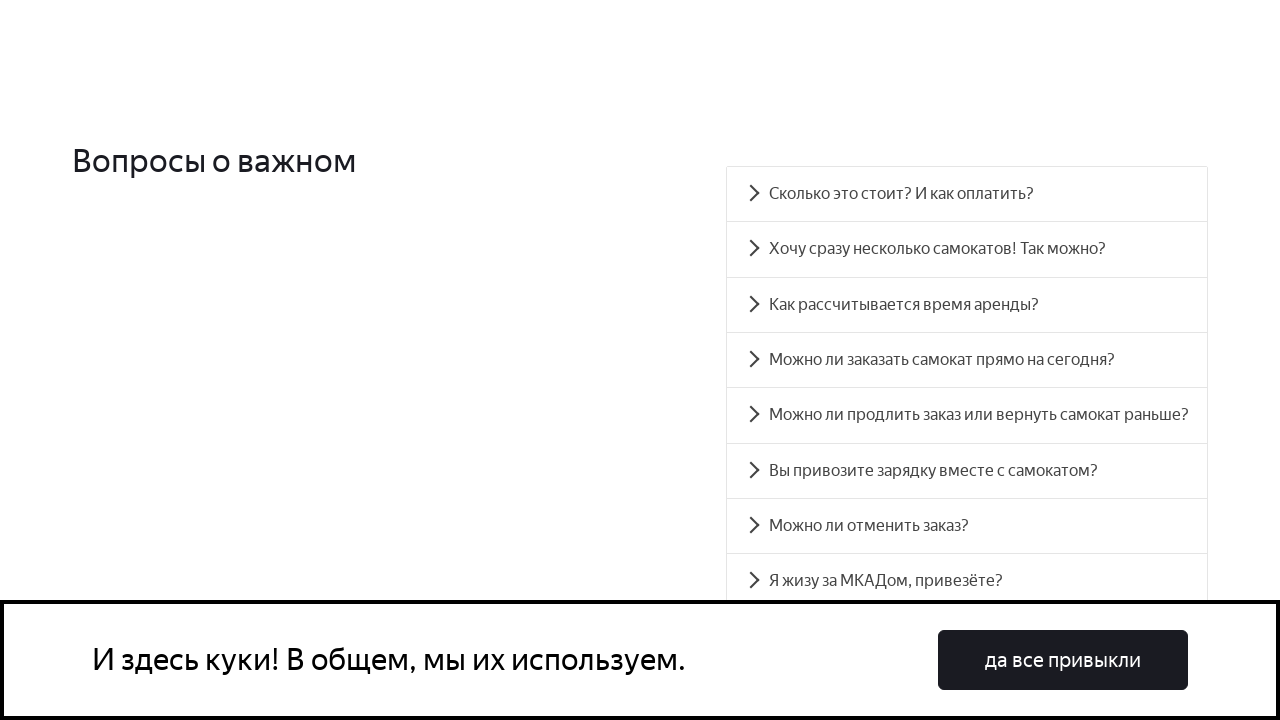

Clicked on same-day order FAQ question at (967, 360) on //*[text()='Можно ли заказать самокат прямо на сегодня?']
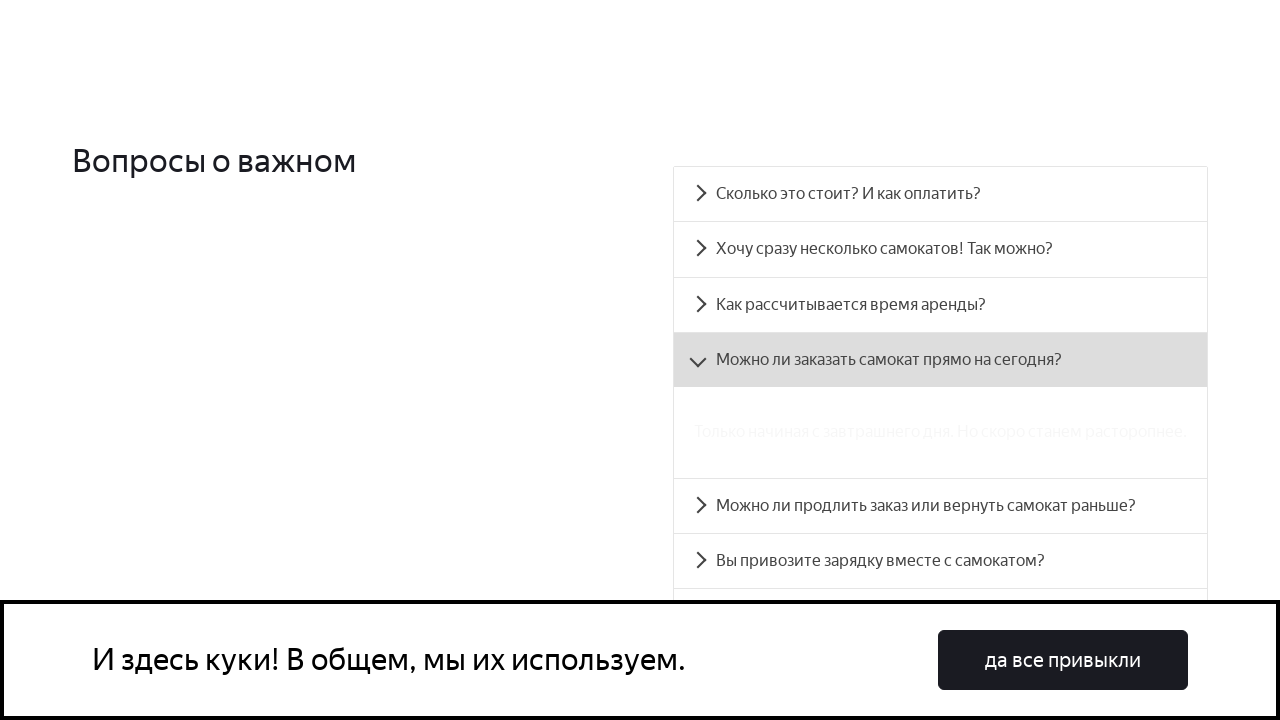

FAQ answer became visible with expected text
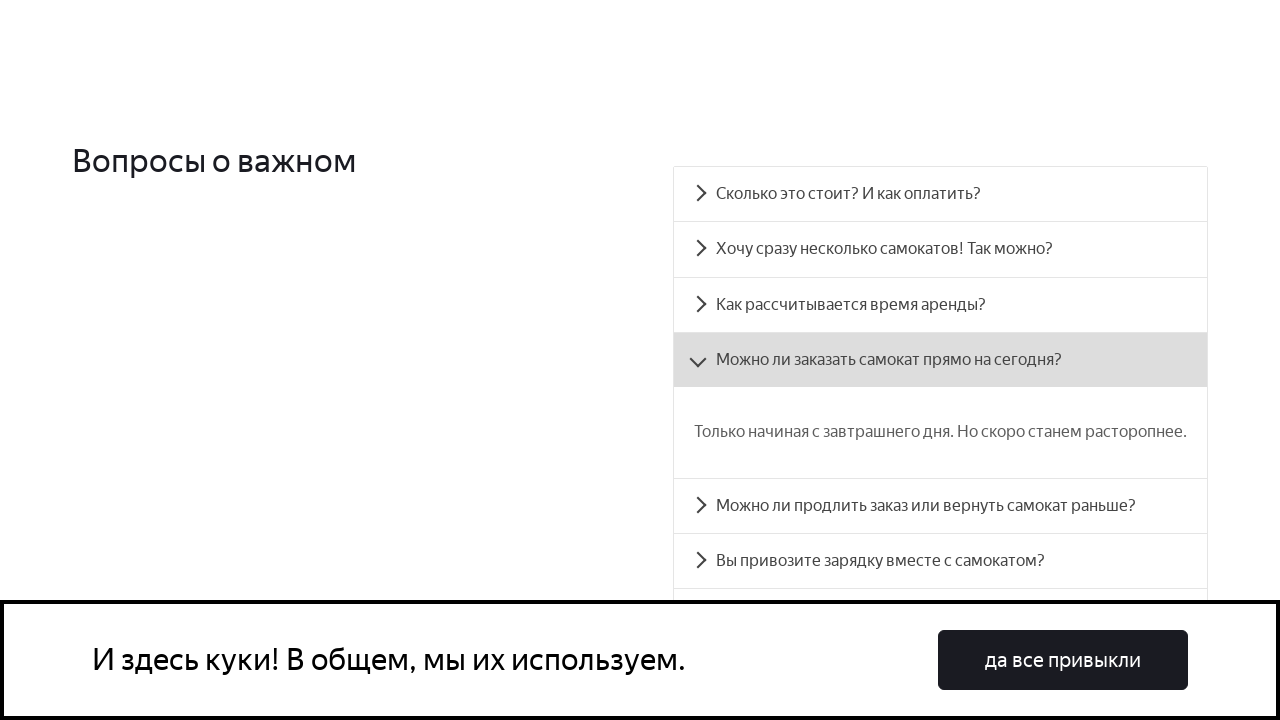

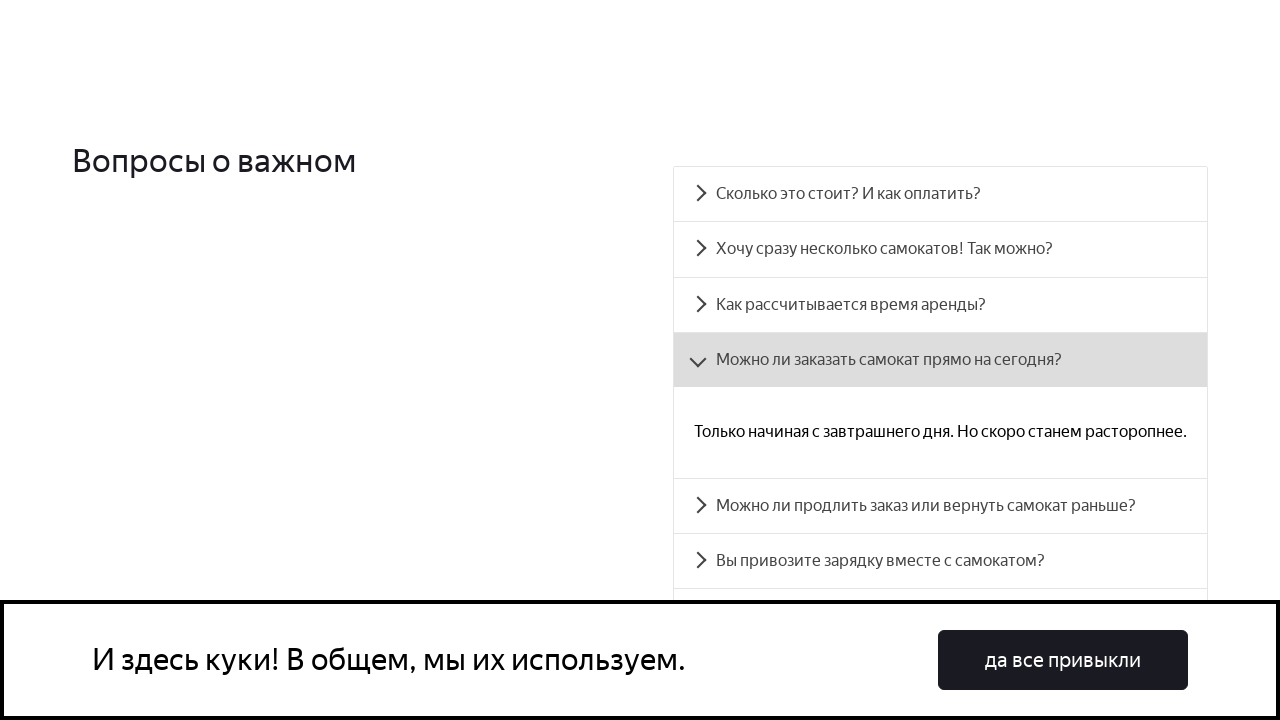